Tests that the WiseQuarter website contains expected text content about team meetings by verifying the page source includes the text "2 hours weekly meeting with the team".

Starting URL: https://www.wisequarter.com

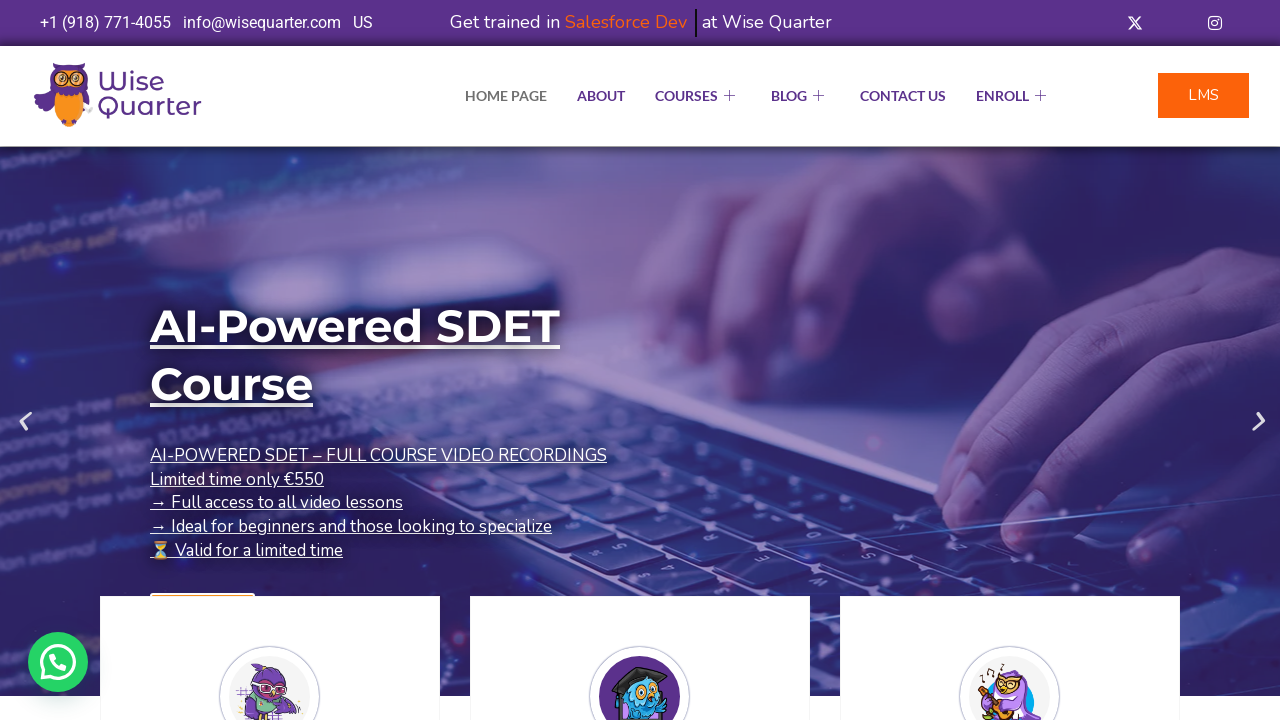

Waited for page to reach domcontentloaded state
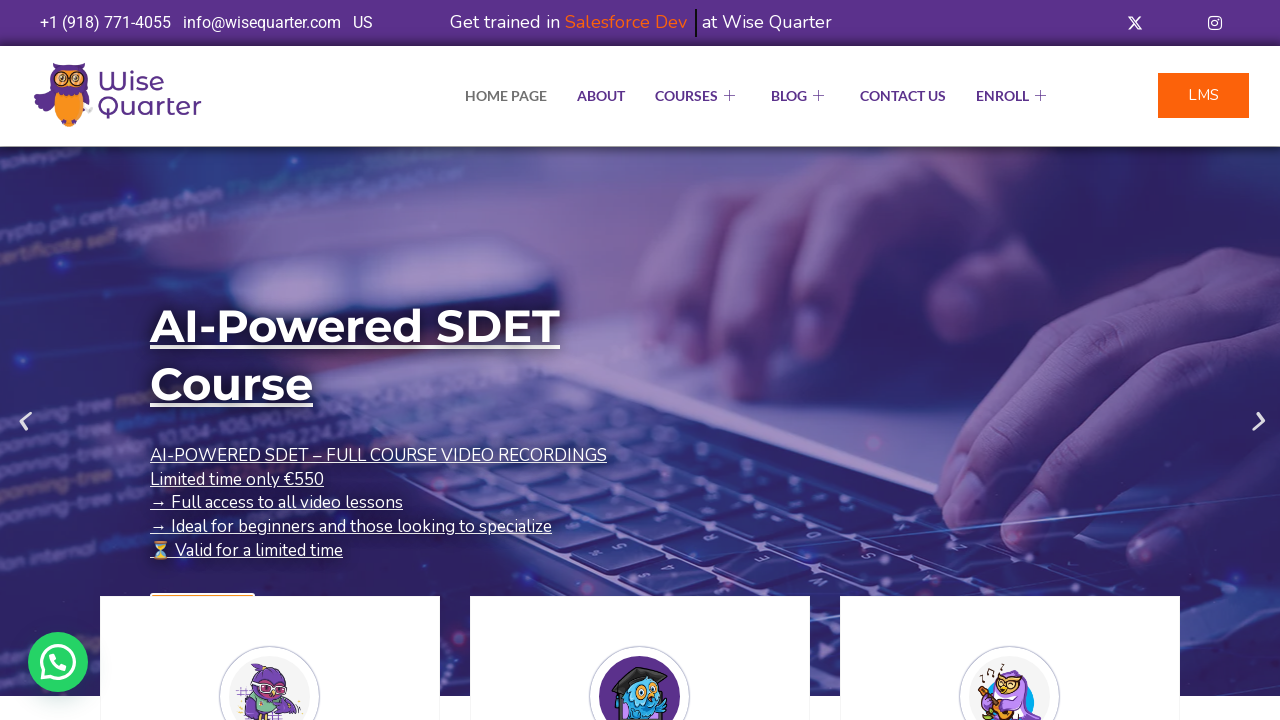

Retrieved page content to search for expected text
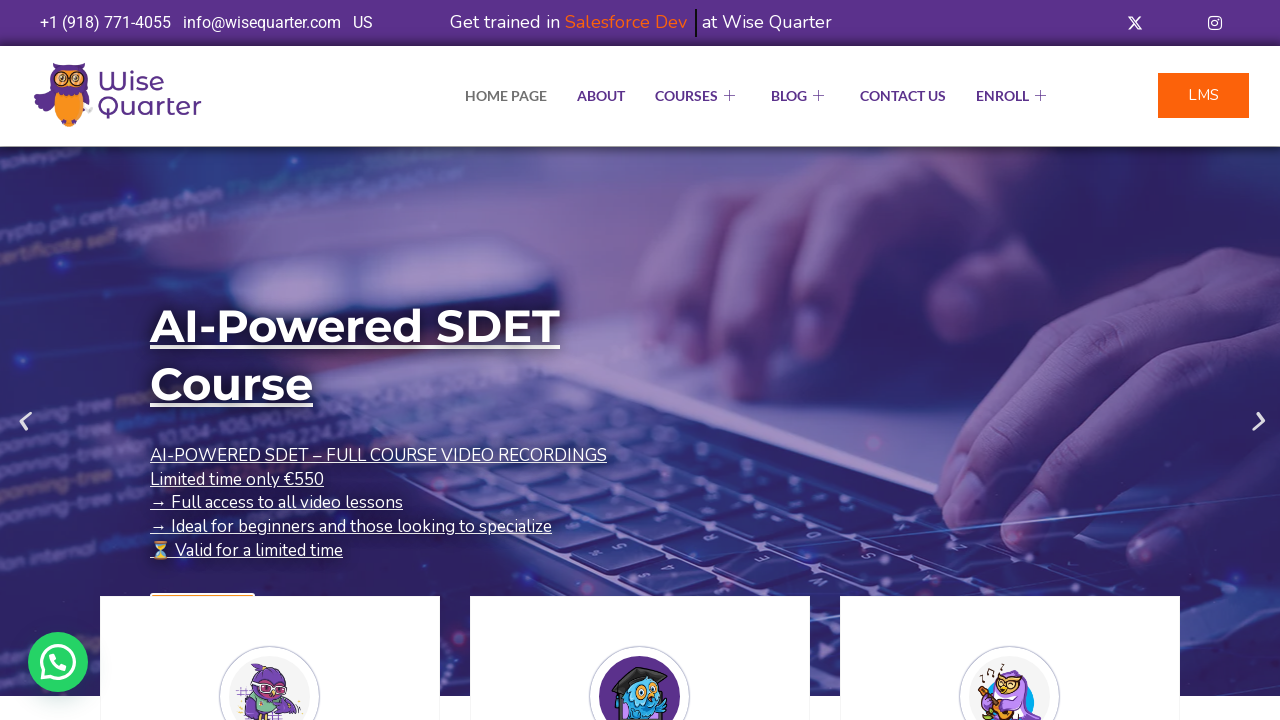

Verified that page contains expected text '2 hours weekly meeting with the team'
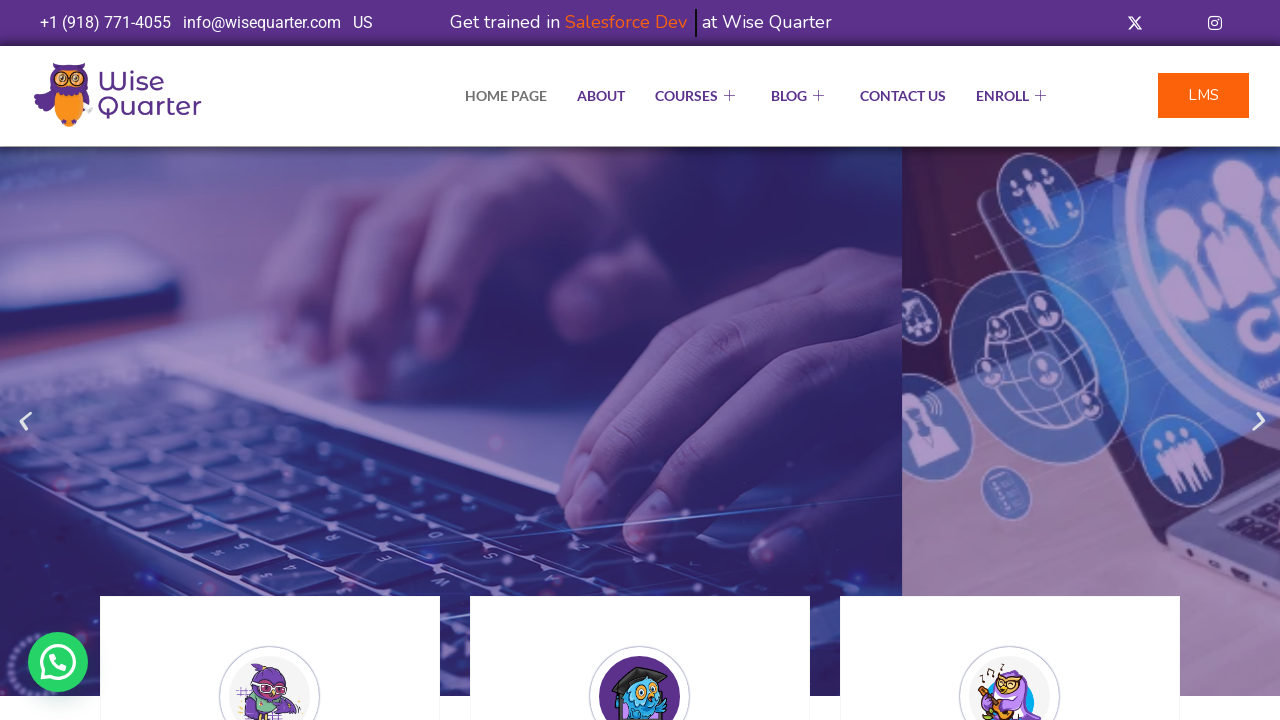

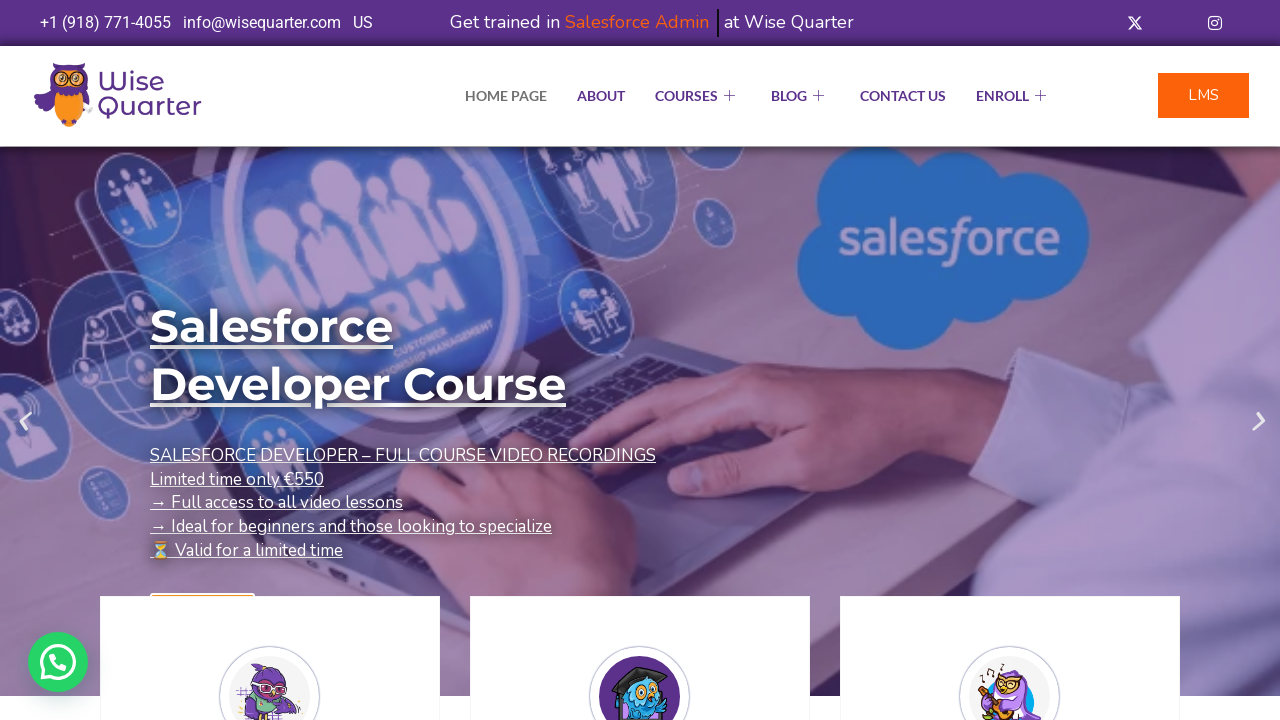